Tests three checkboxes by checking all of them, verifying they are checked, then unchecking all and verifying they are unchecked

Starting URL: https://moatazeldebsy.github.io/test-automation-practices/#/checkboxes

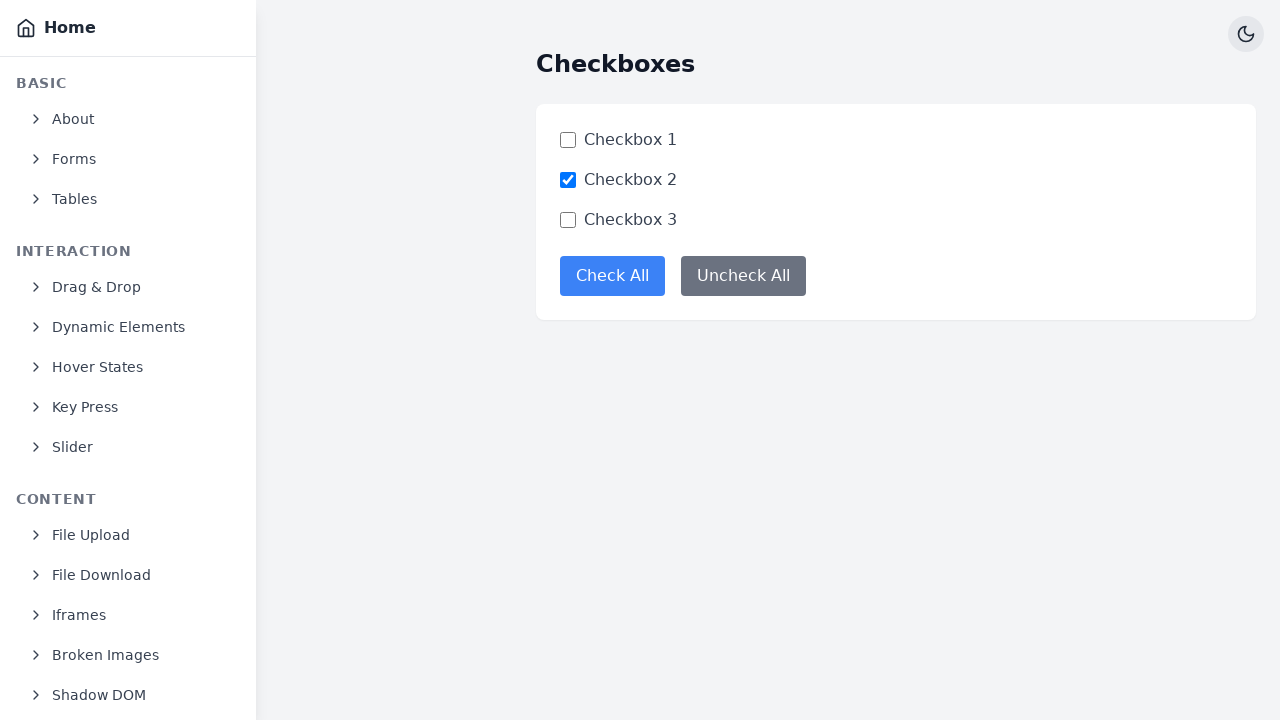

Located checkbox 1
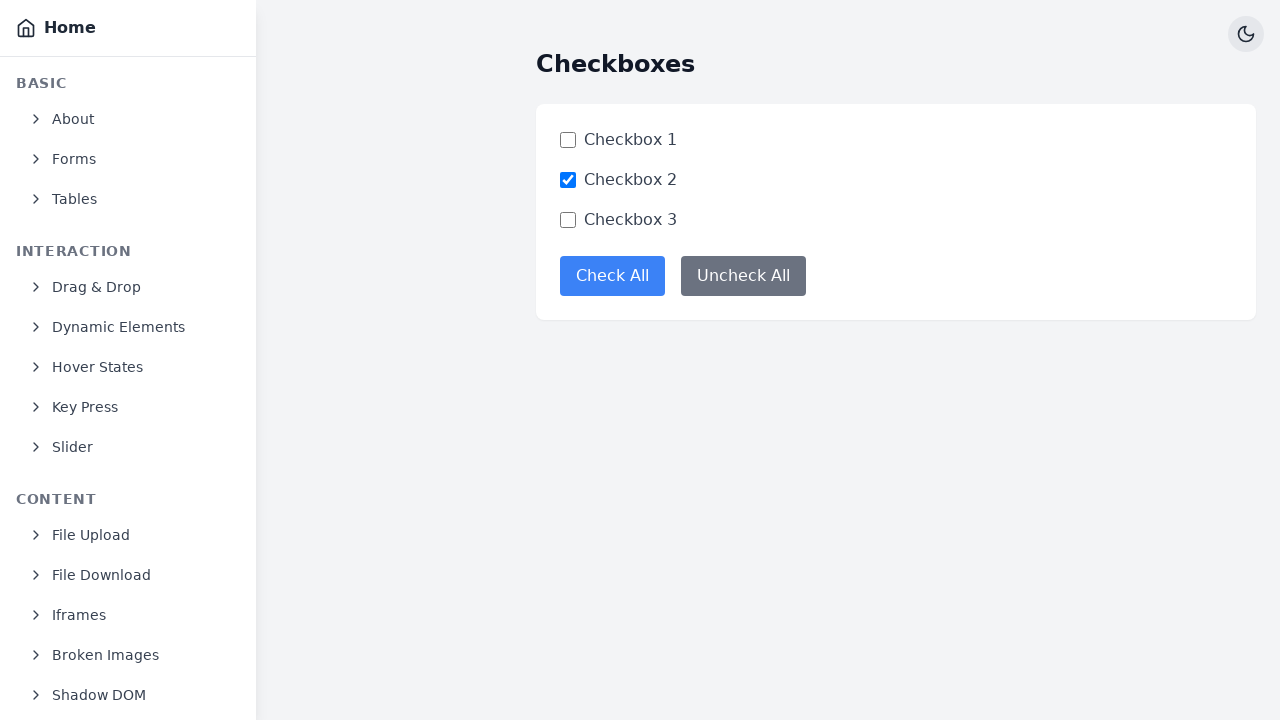

Located checkbox 2
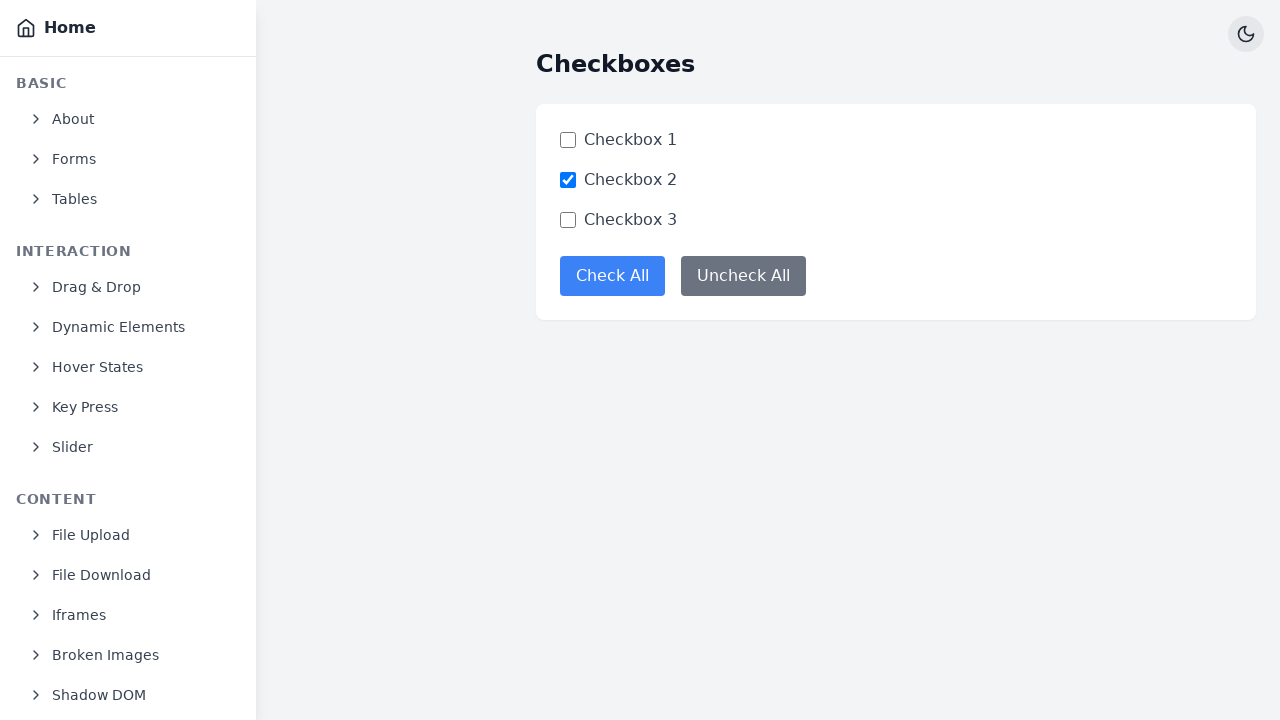

Located checkbox 3
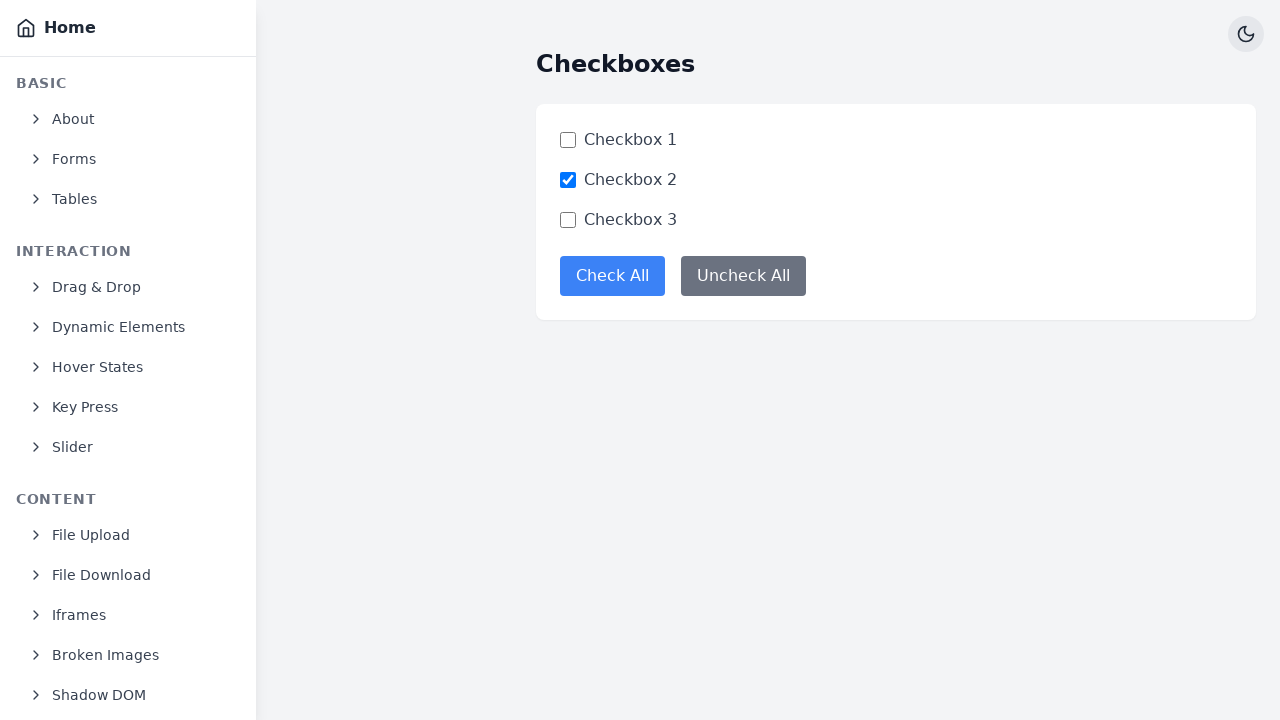

Clicked checkbox 1 to check it at (568, 140) on input[data-test=checkbox-checkbox1]
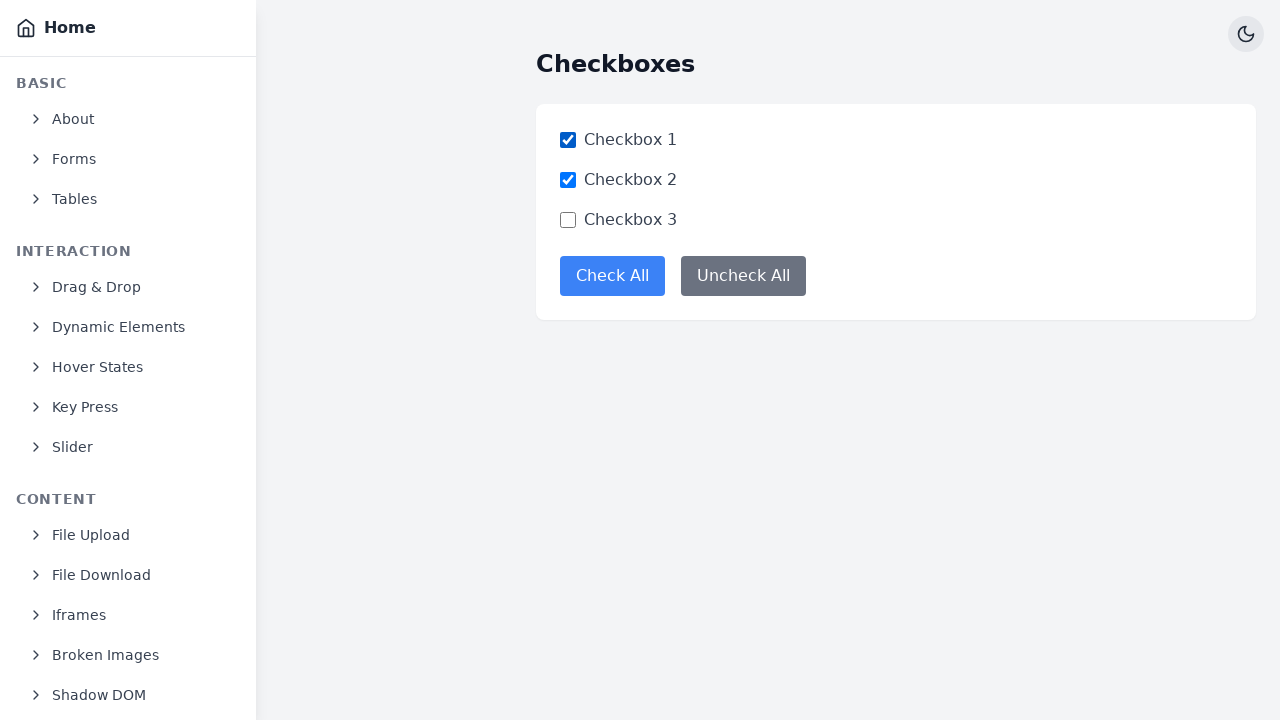

Verified checkbox 1 is checked
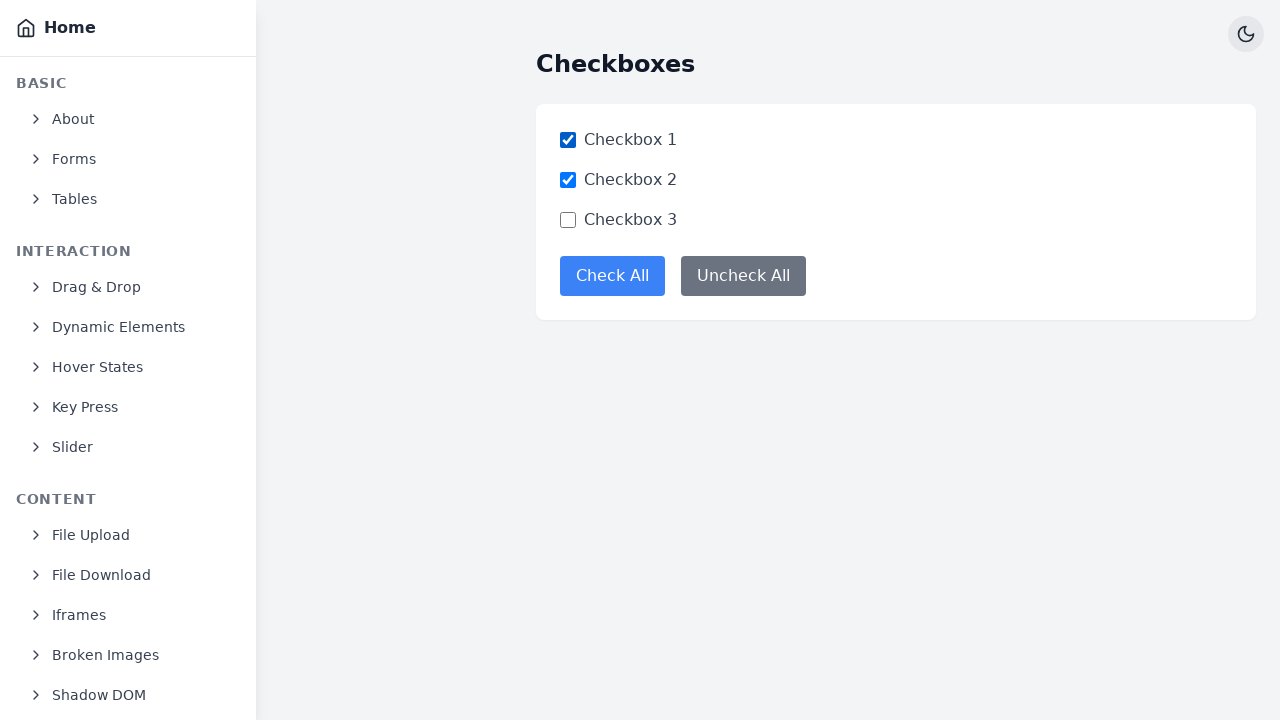

Verified checkbox 2 is checked
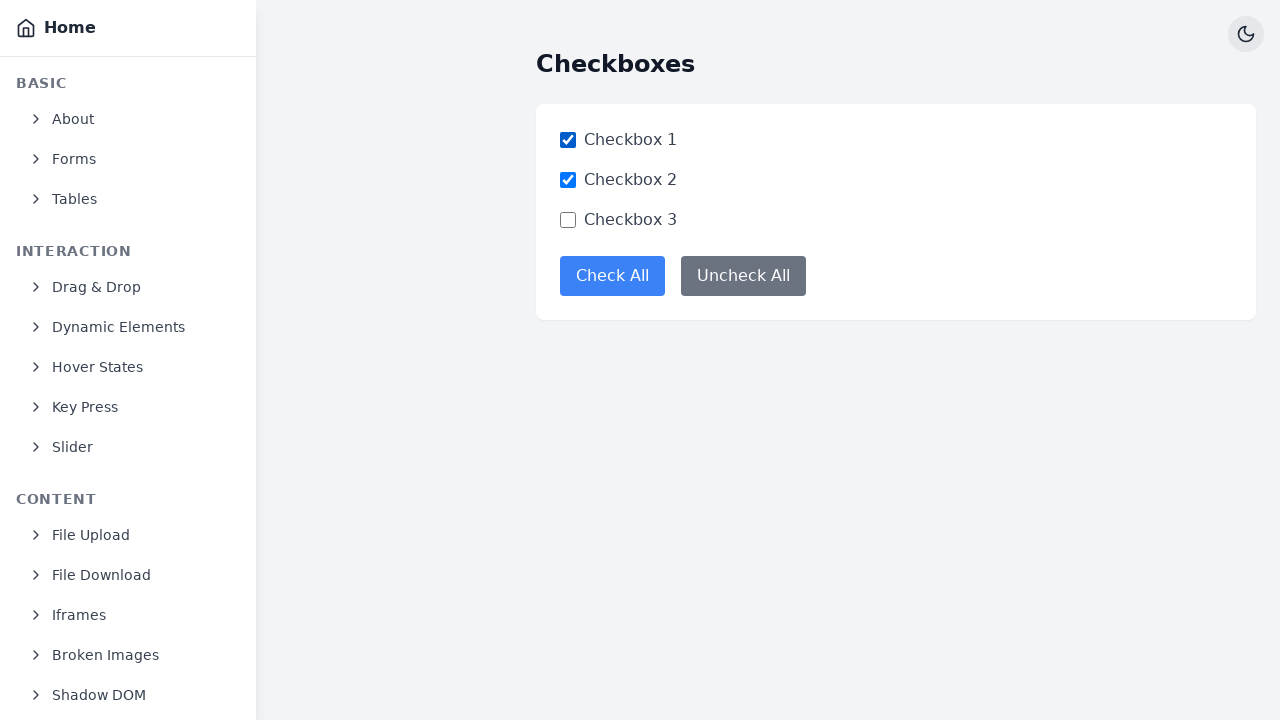

Clicked checkbox 3 to check it at (568, 220) on input[data-test=checkbox-checkbox3]
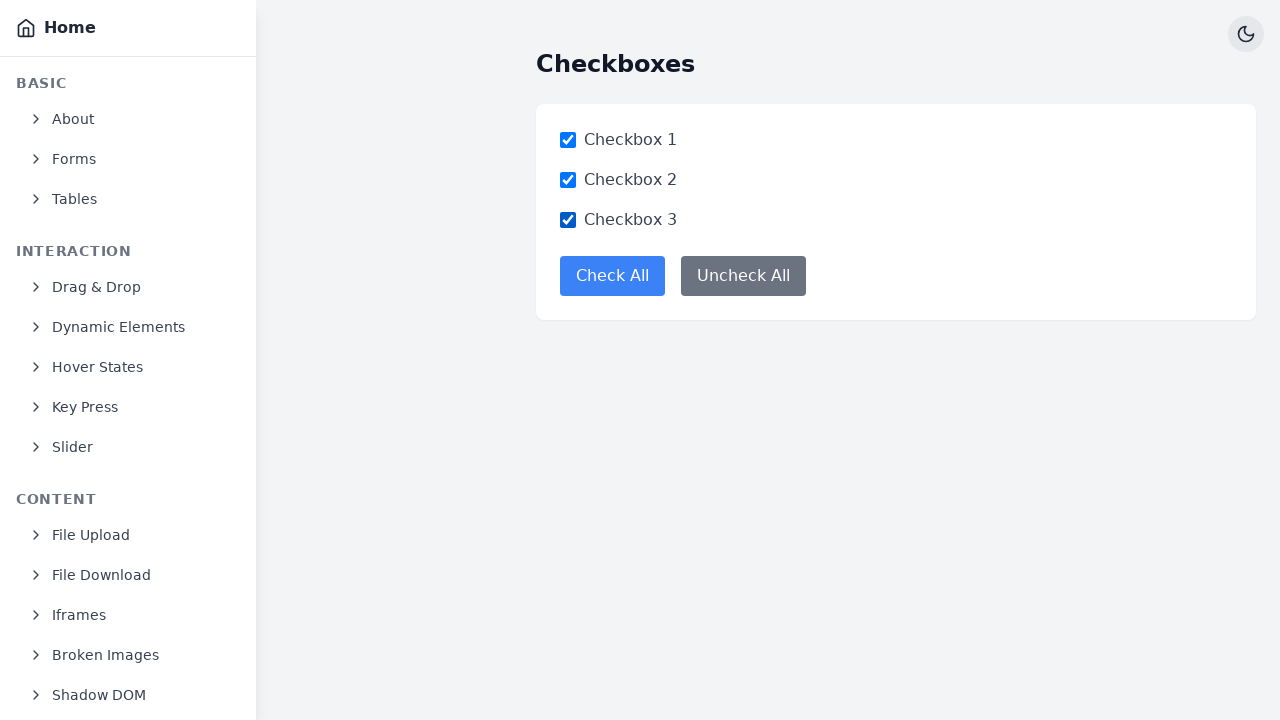

Verified checkbox 3 is checked
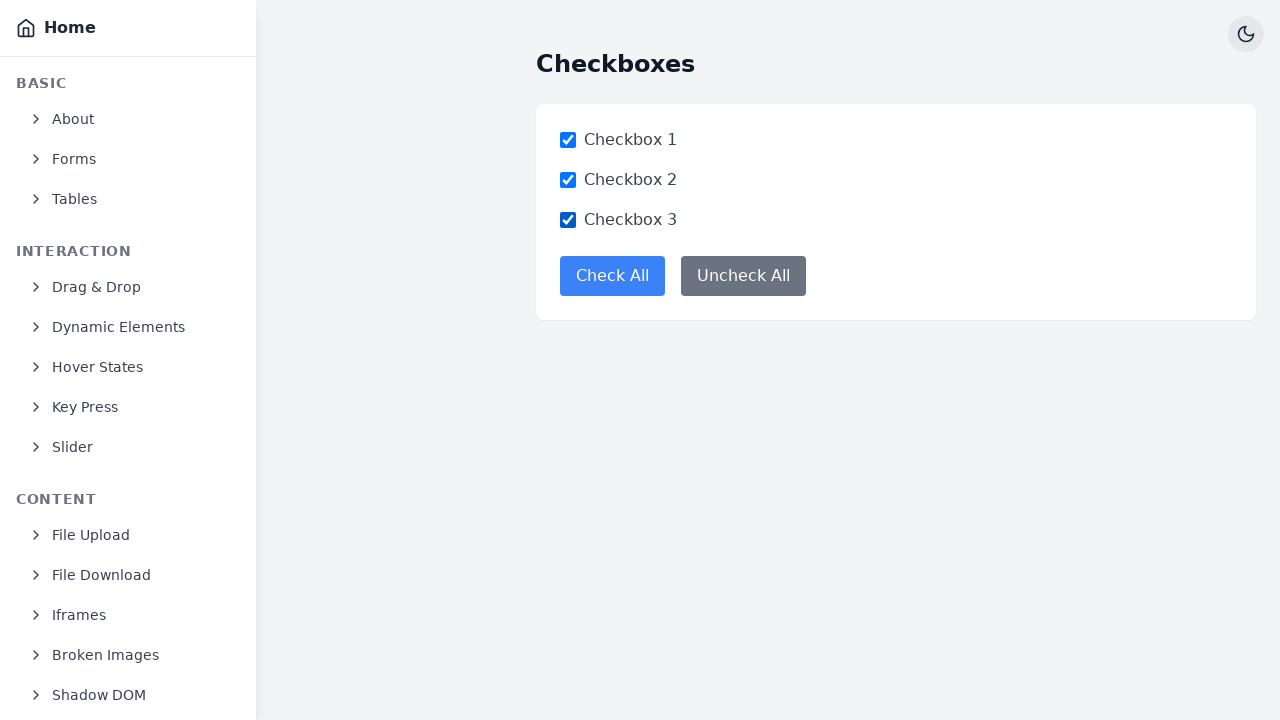

Clicked checkbox 1 to uncheck it at (568, 140) on input[data-test=checkbox-checkbox1]
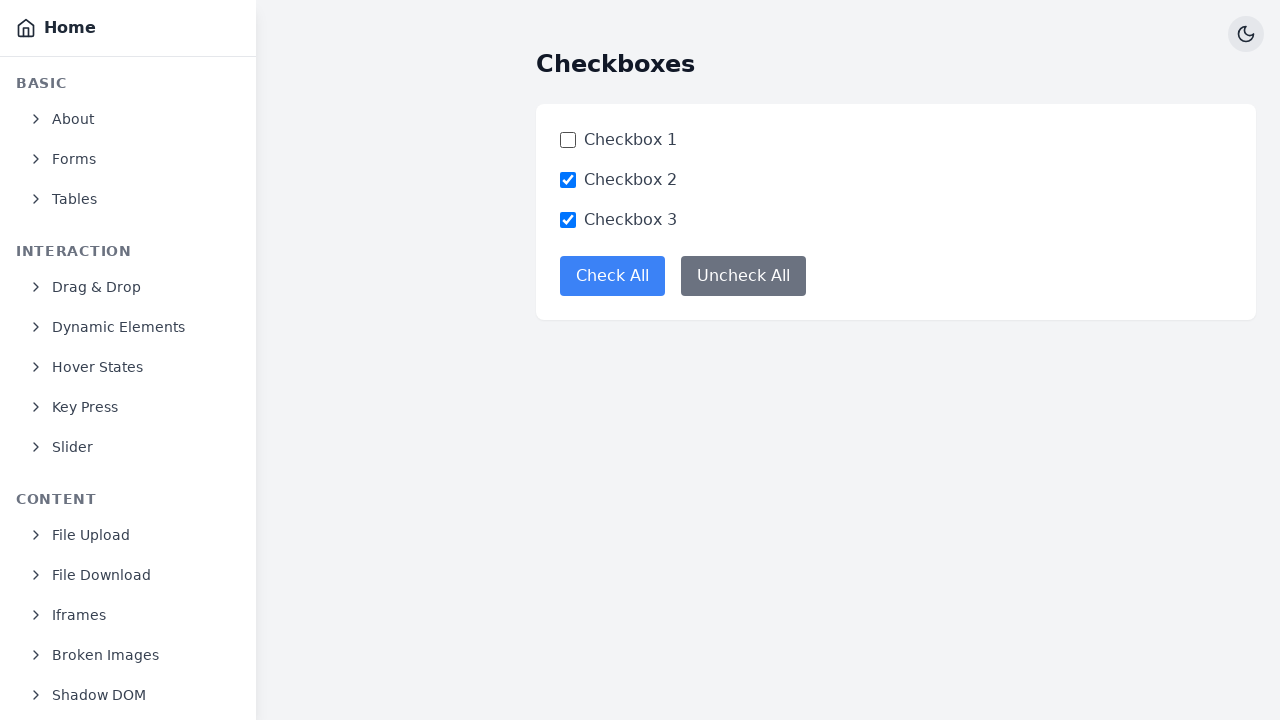

Verified checkbox 1 is unchecked
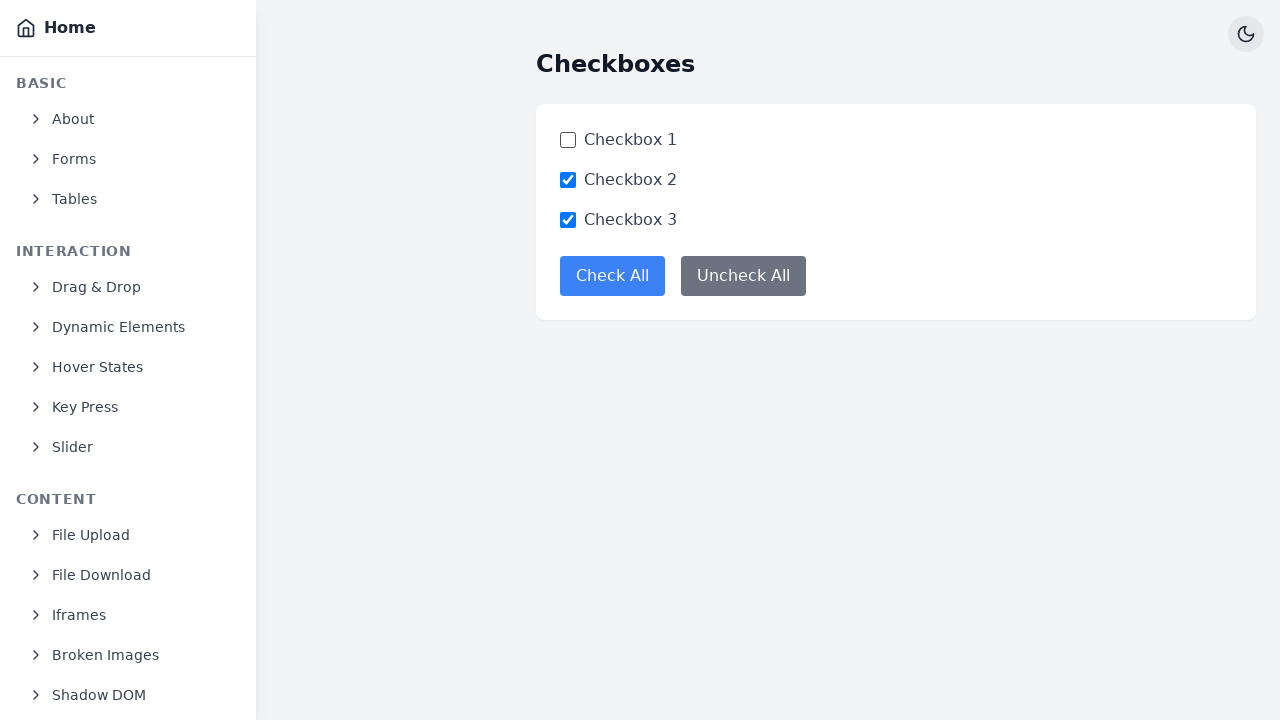

Clicked checkbox 2 to uncheck it at (568, 180) on input[data-test=checkbox-checkbox2]
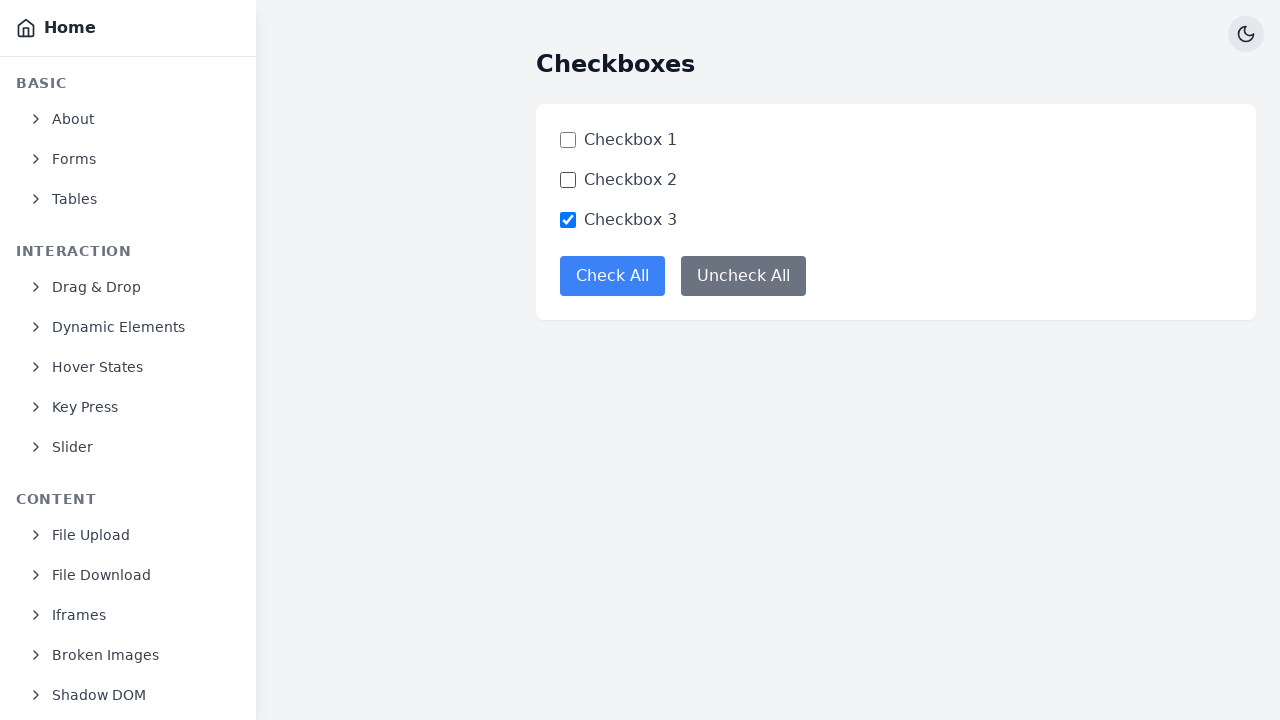

Verified checkbox 2 is unchecked
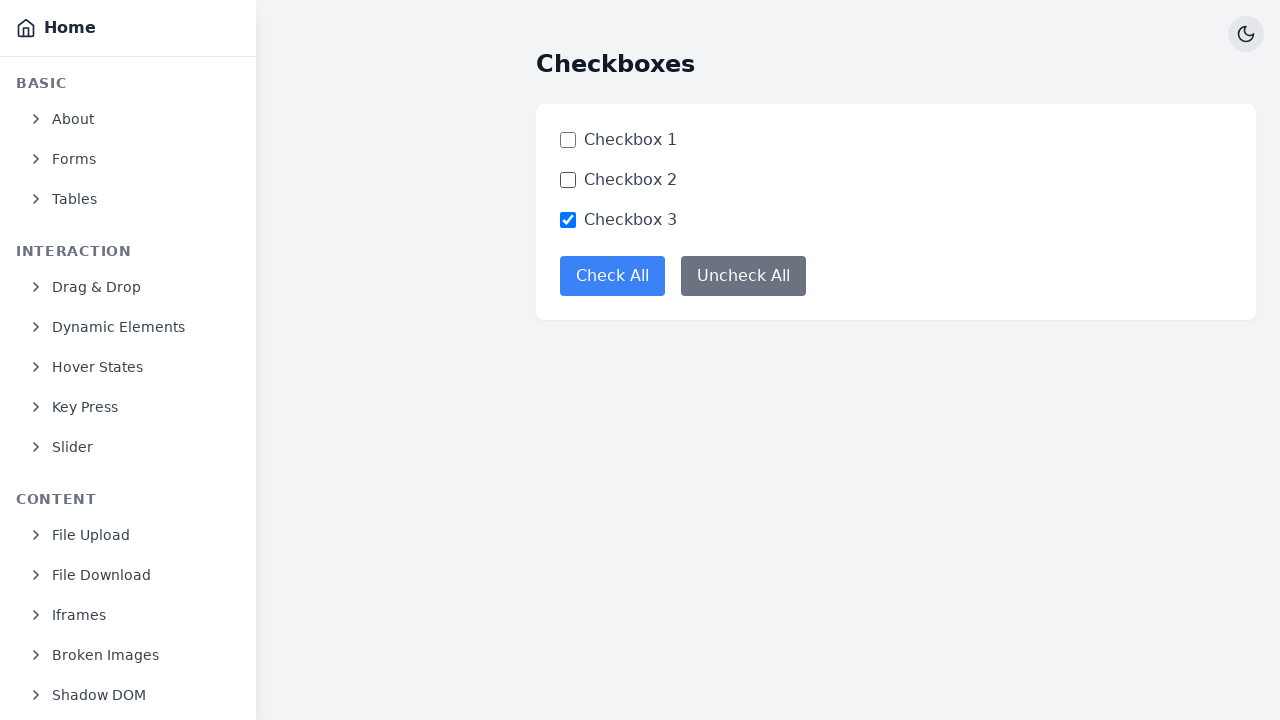

Clicked checkbox 3 to uncheck it at (568, 220) on input[data-test=checkbox-checkbox3]
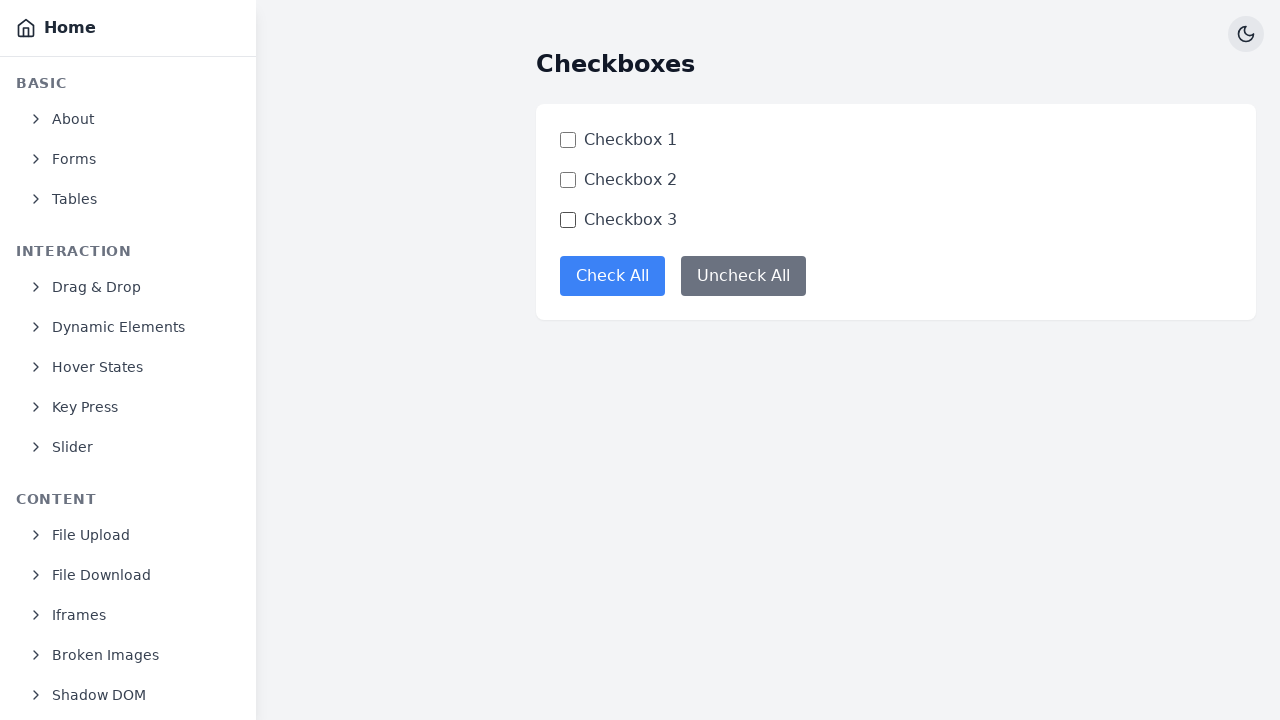

Verified checkbox 3 is unchecked
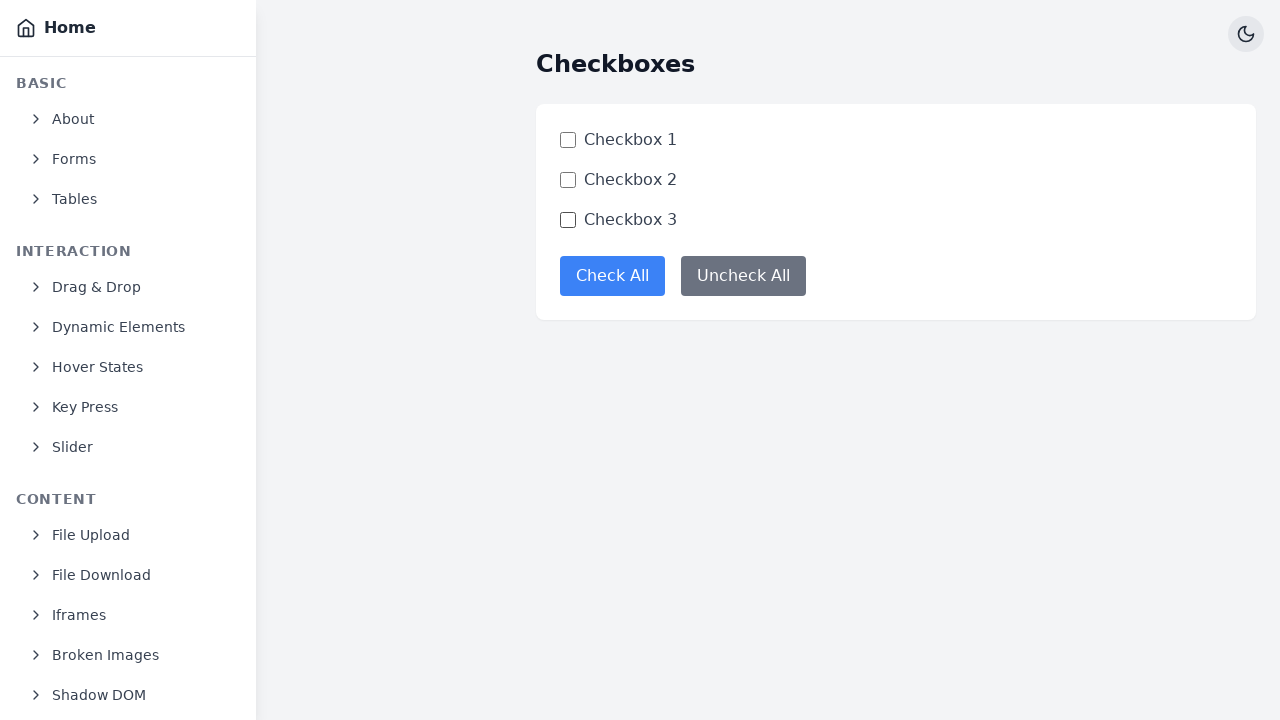

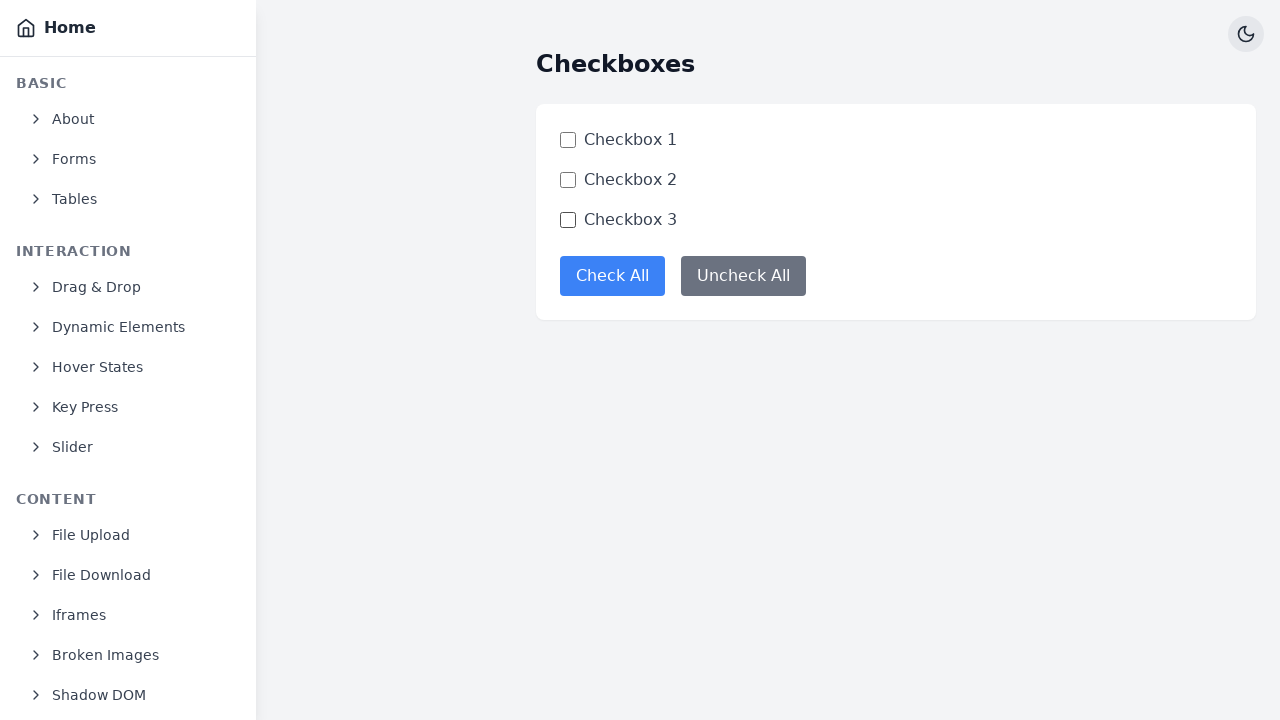